Tests clicking a checkbox in a table row that contains "Fulano da Silva" and verifies it becomes selected.

Starting URL: http://antoniotrindade.com.br/treinoautomacao/localizandovalorestable.html

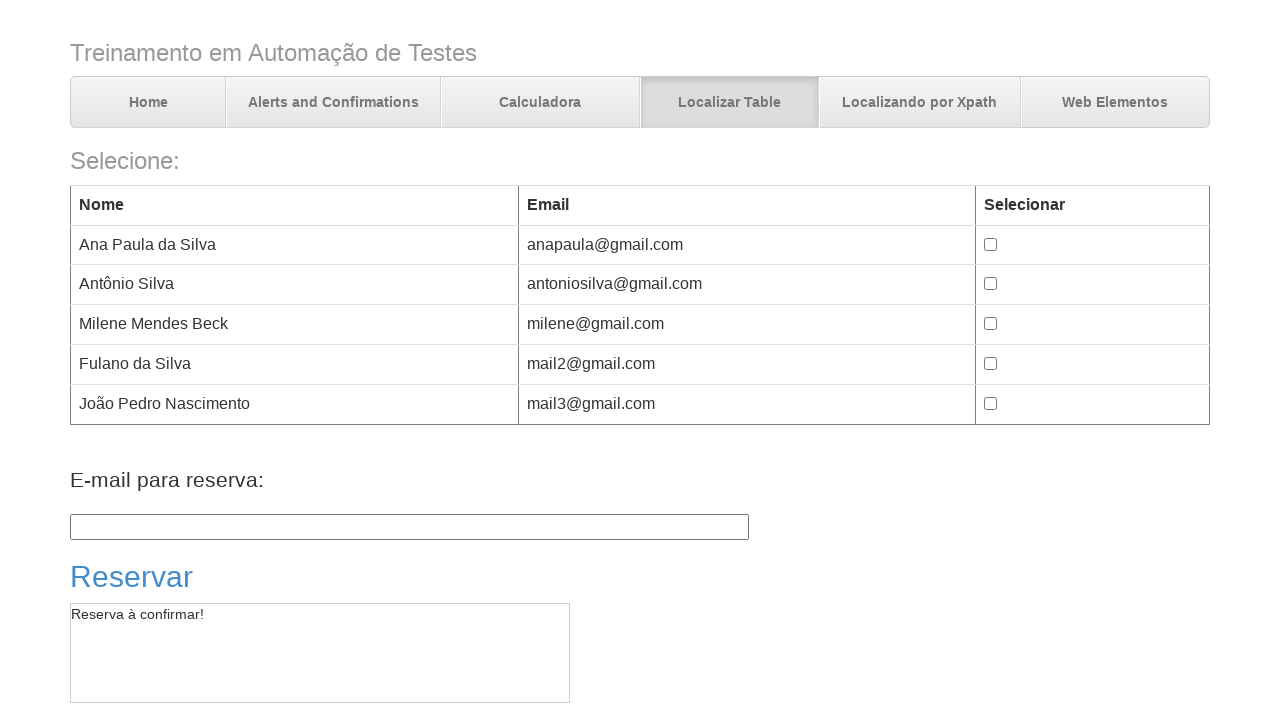

Navigated to table page
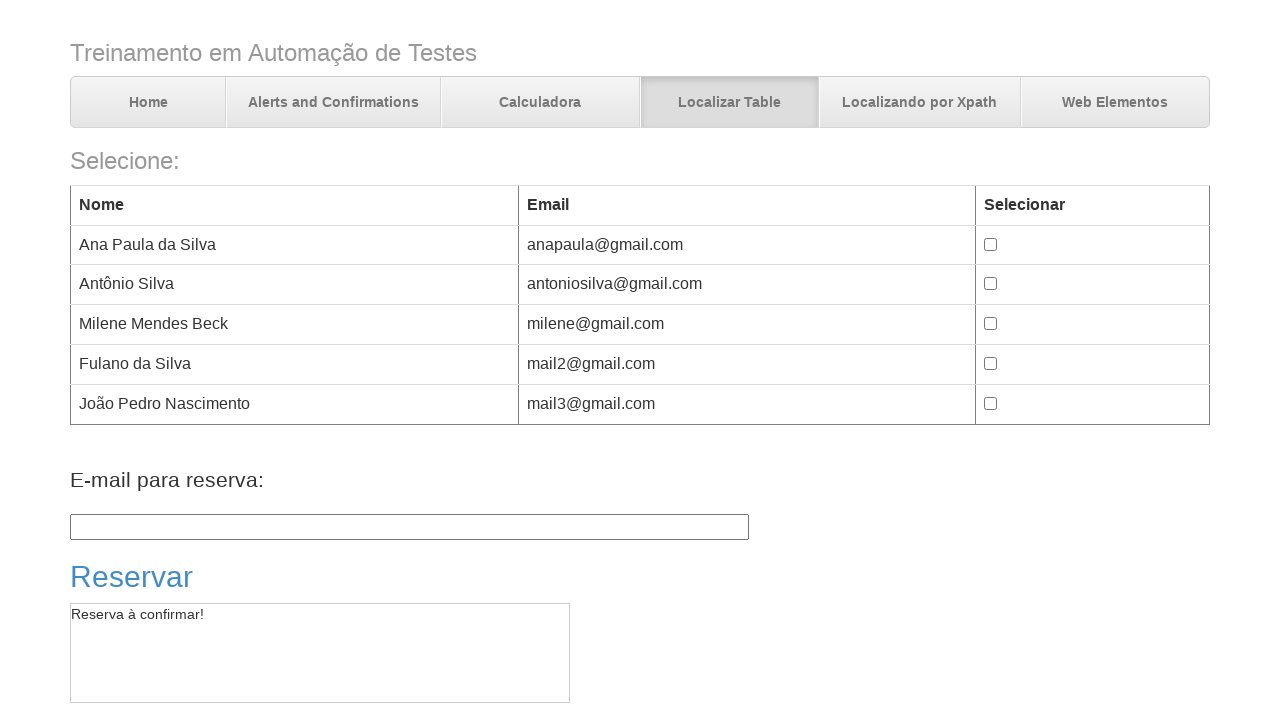

Located checkbox in row containing 'Fulano da Silva'
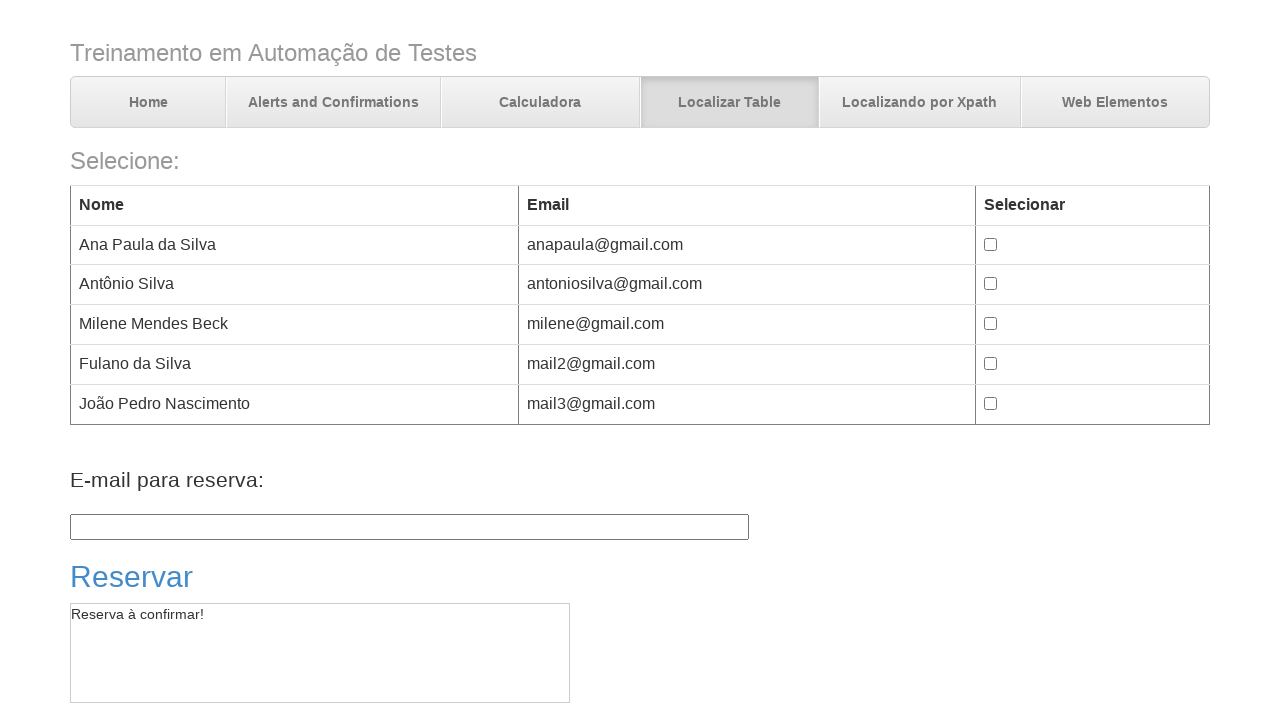

Clicked checkbox for 'Fulano da Silva' at (991, 364) on xpath=//*[.='Fulano da Silva']/../td/input
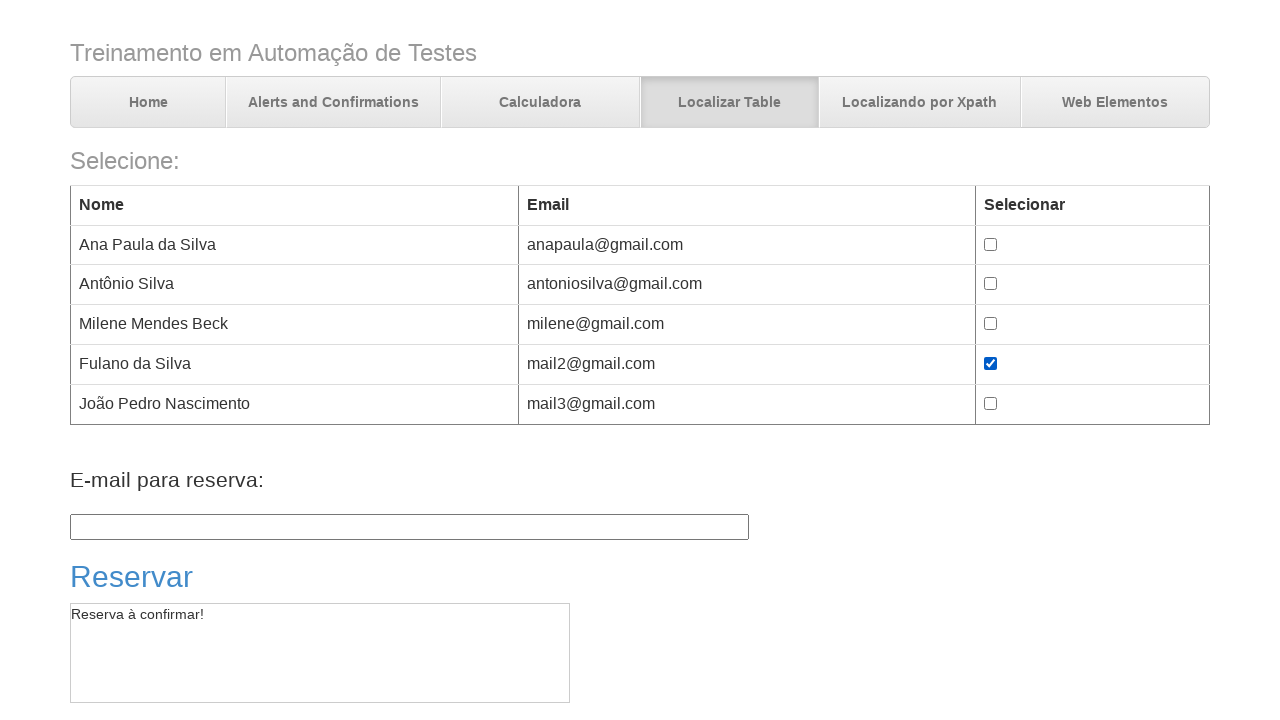

Verified checkbox is selected
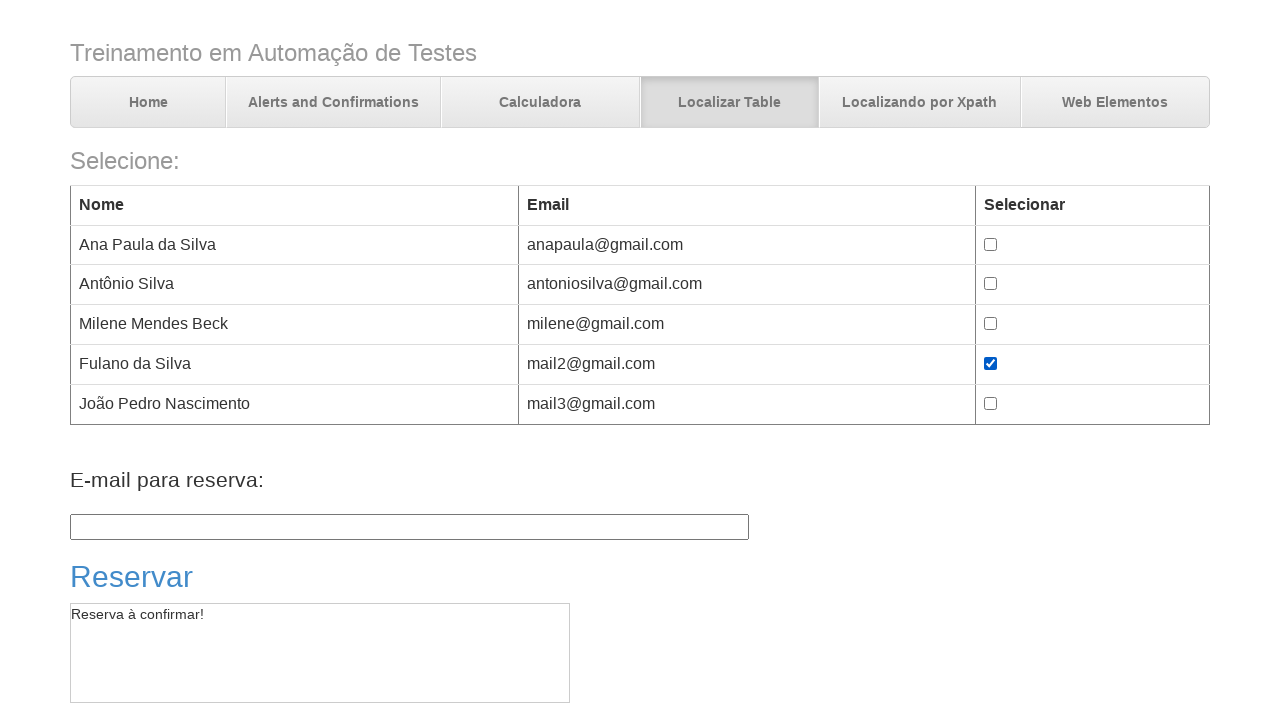

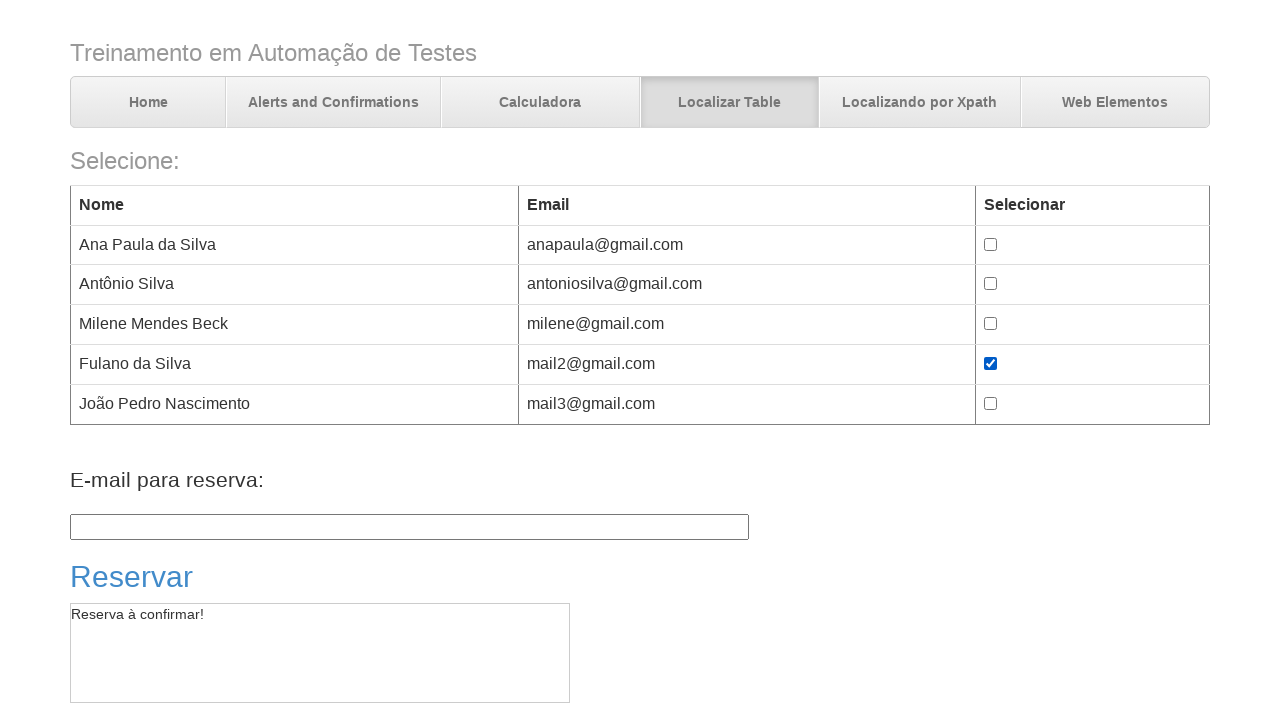